Tests getting element attributes by finding a link with text "Clickable Icon" and verifying its href attribute

Starting URL: https://ultimateqa.com/simple-html-elements-for-automation/

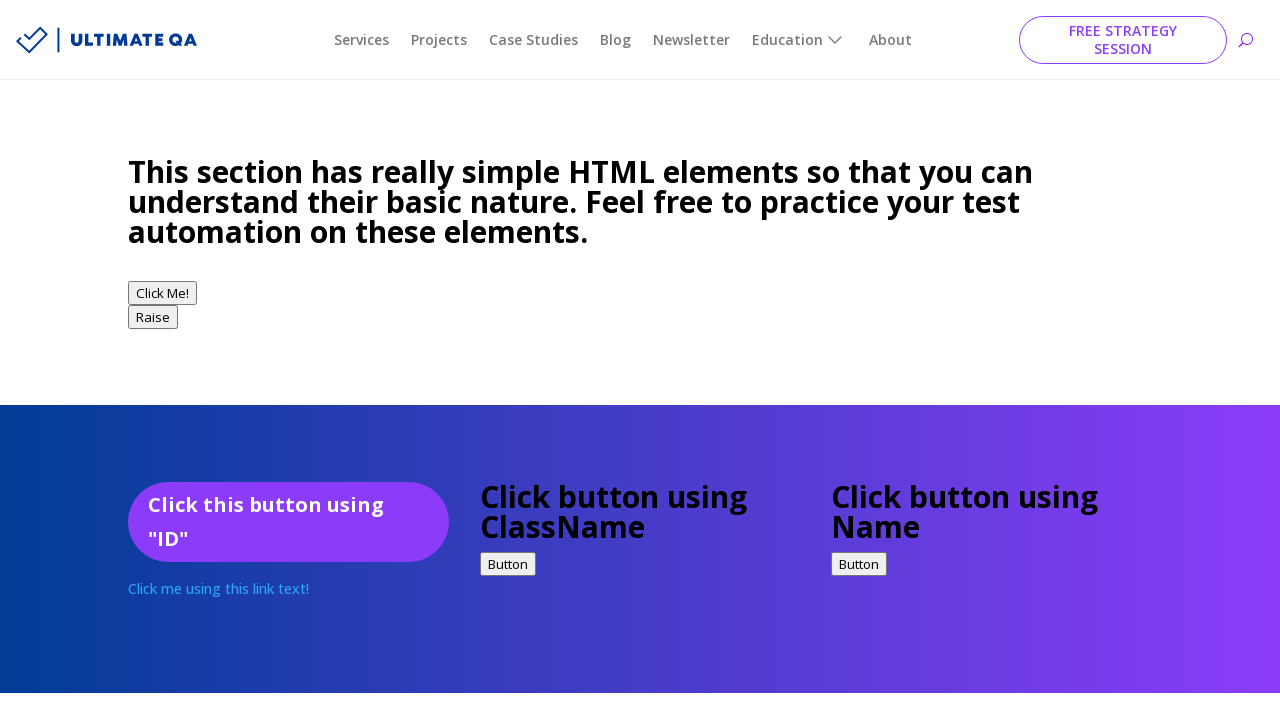

Navigated to Ultimate QA simple HTML elements page
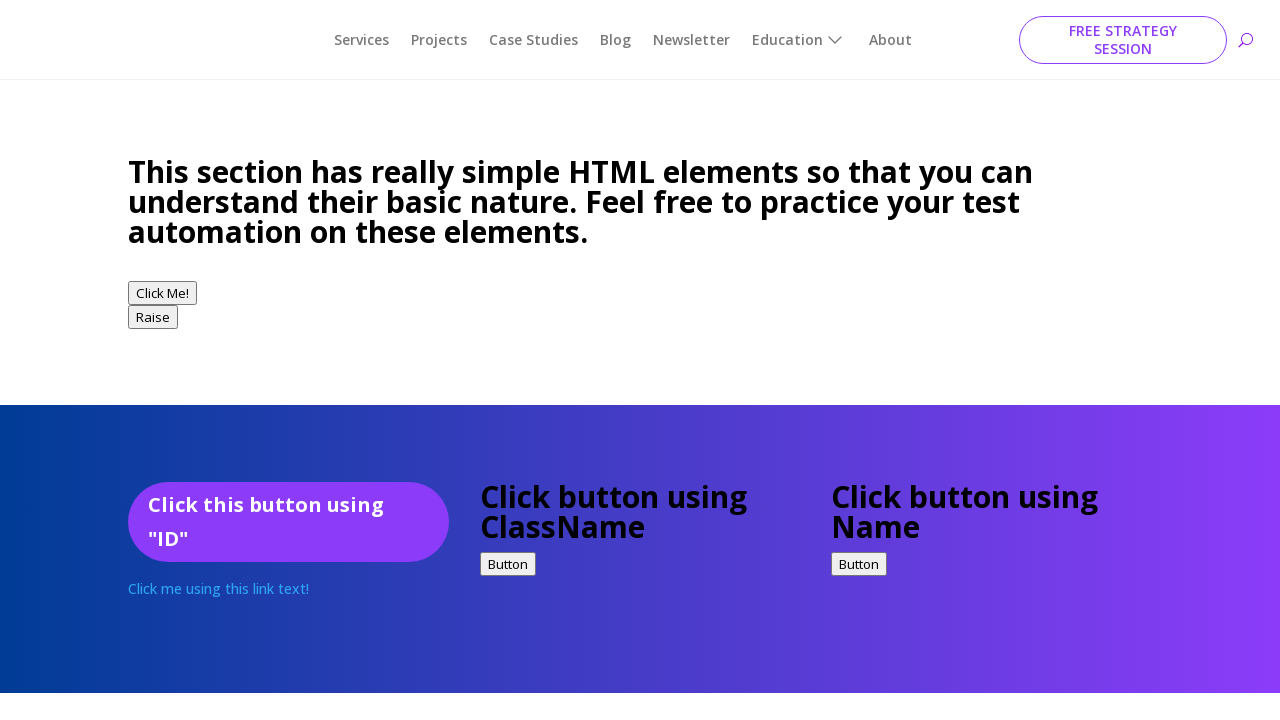

Located 'Clickable Icon' link element
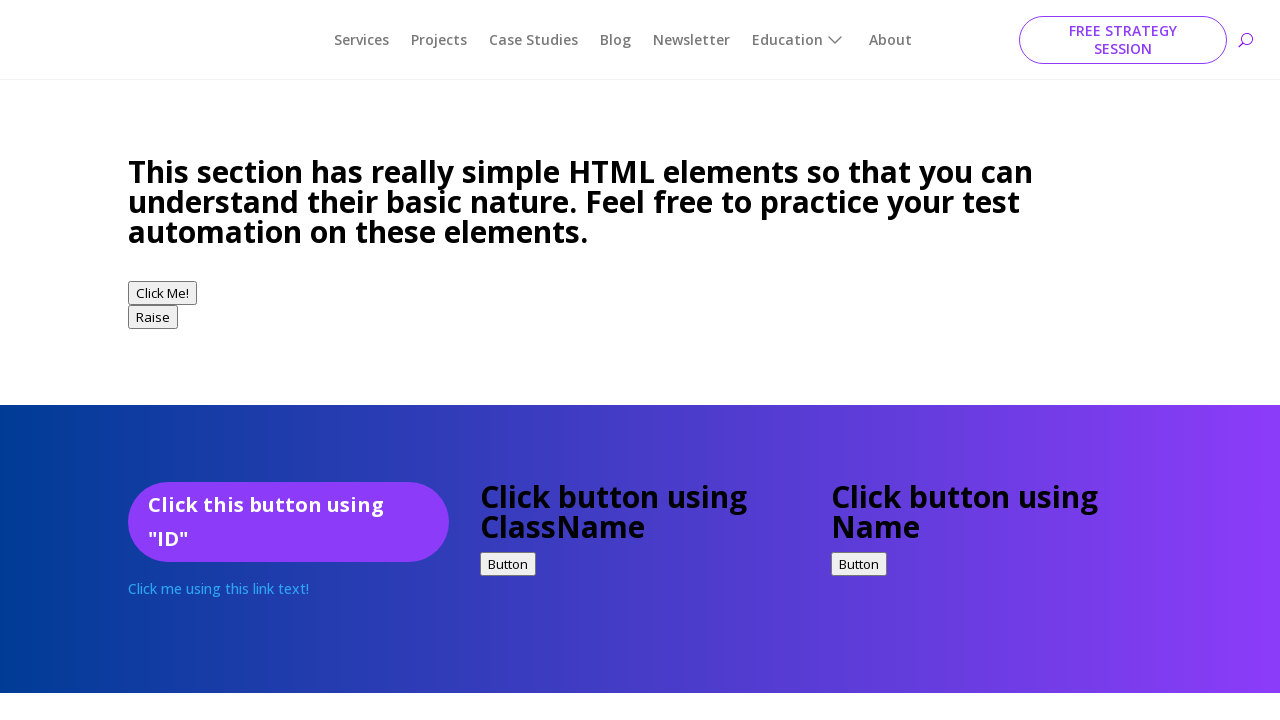

Retrieved href attribute value: /link-success/
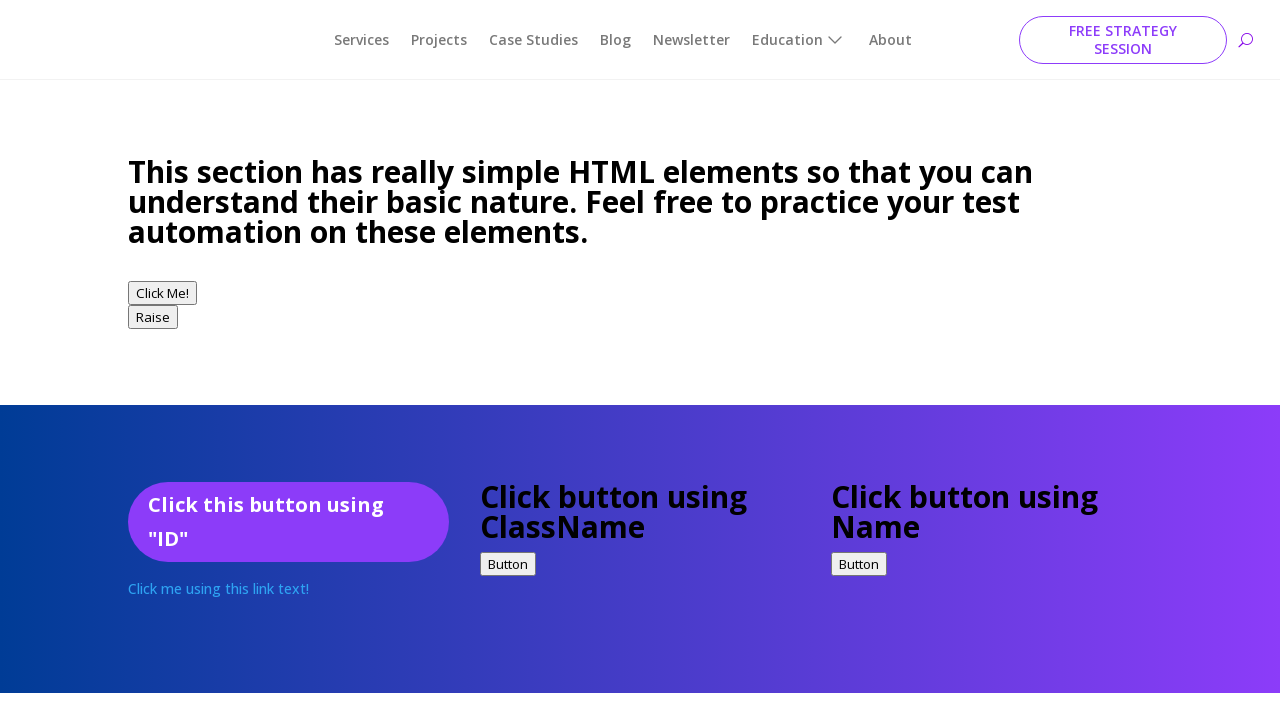

Retrieved CSS background-origin value: padding-box
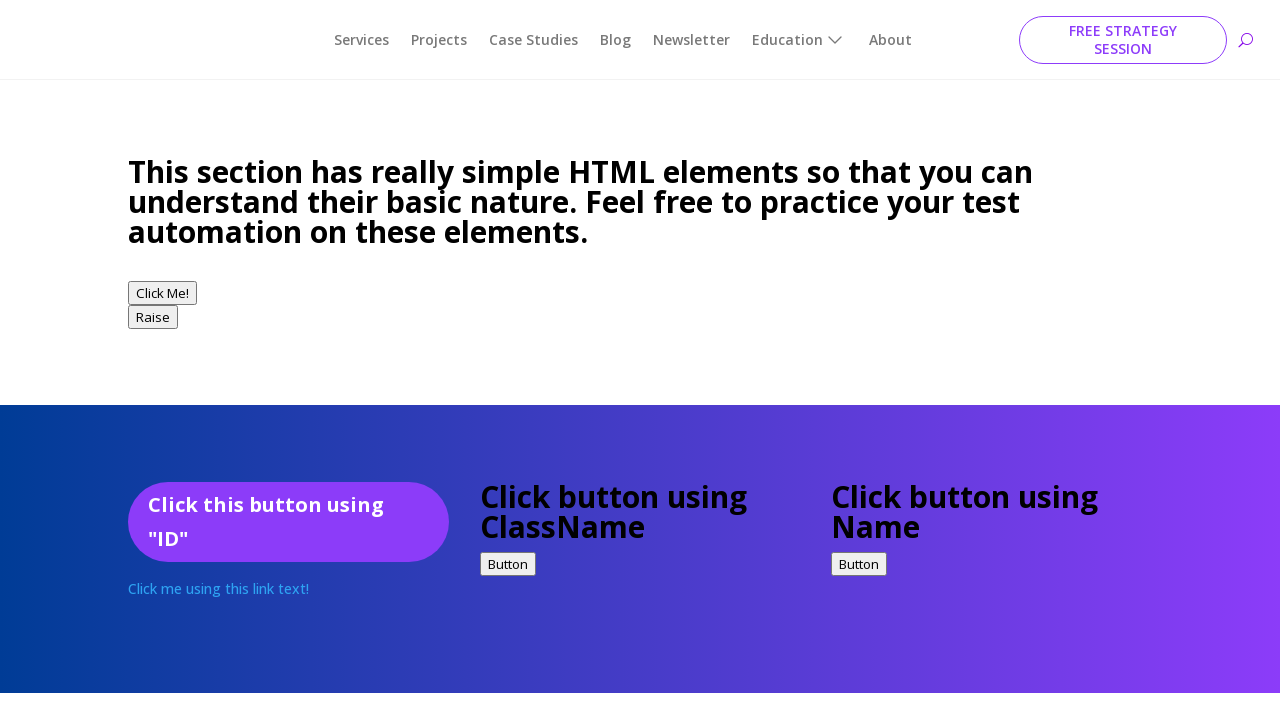

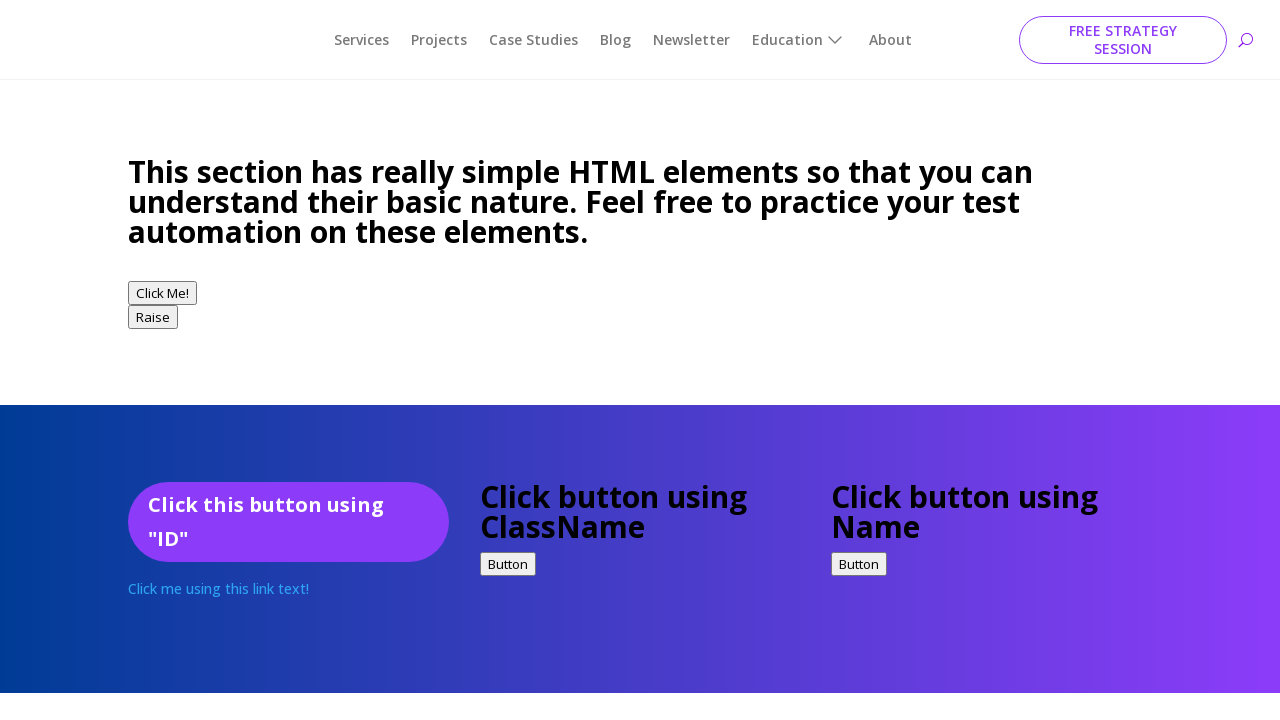